Navigates to an OpenCart demo site and clicks through to the registration page via the account dropdown menu

Starting URL: https://naveenautomationlabs.com/opencart/index.php?route=common/home

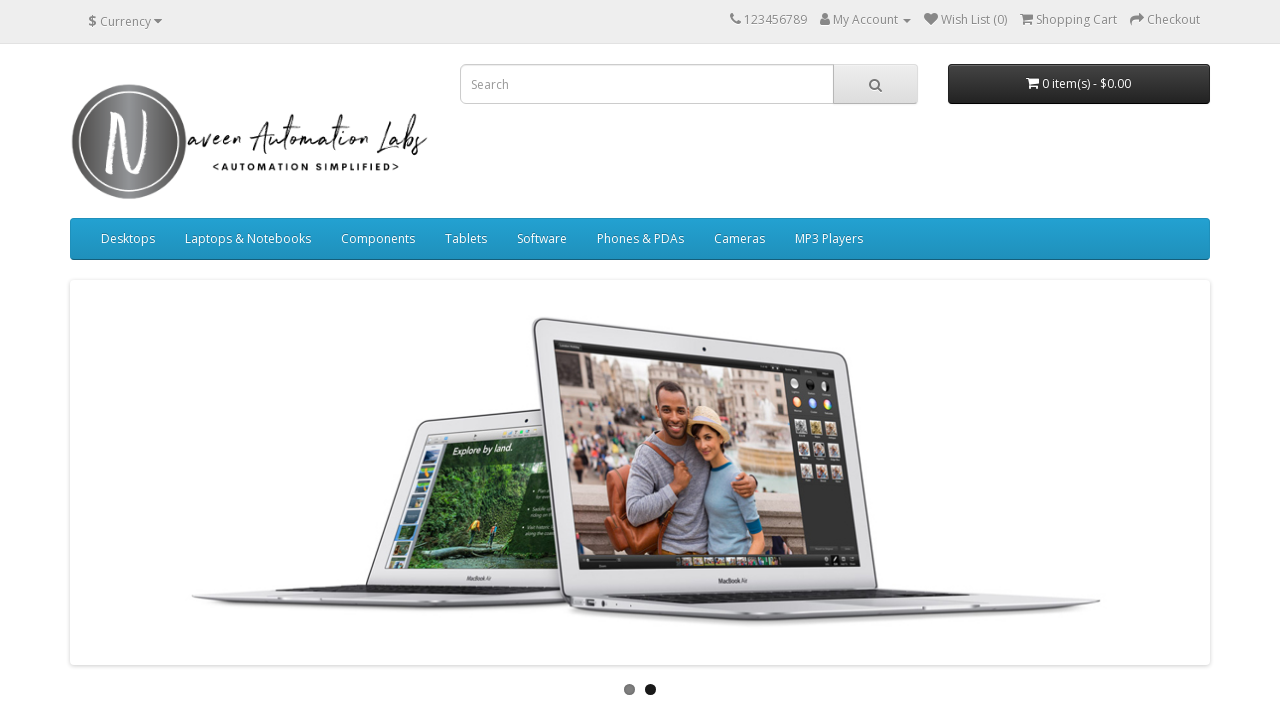

Navigated to OpenCart demo site home page
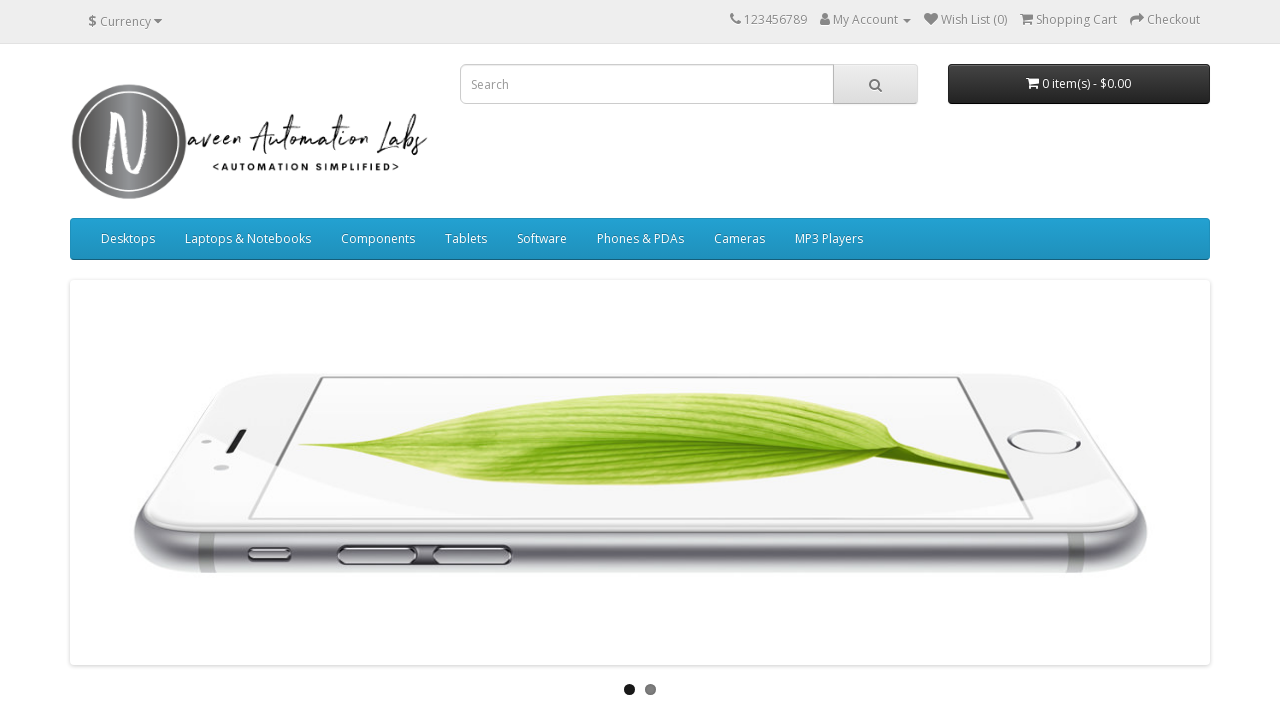

Clicked on account dropdown menu at (866, 20) on xpath=//ul[@class='list-inline']/li[2]
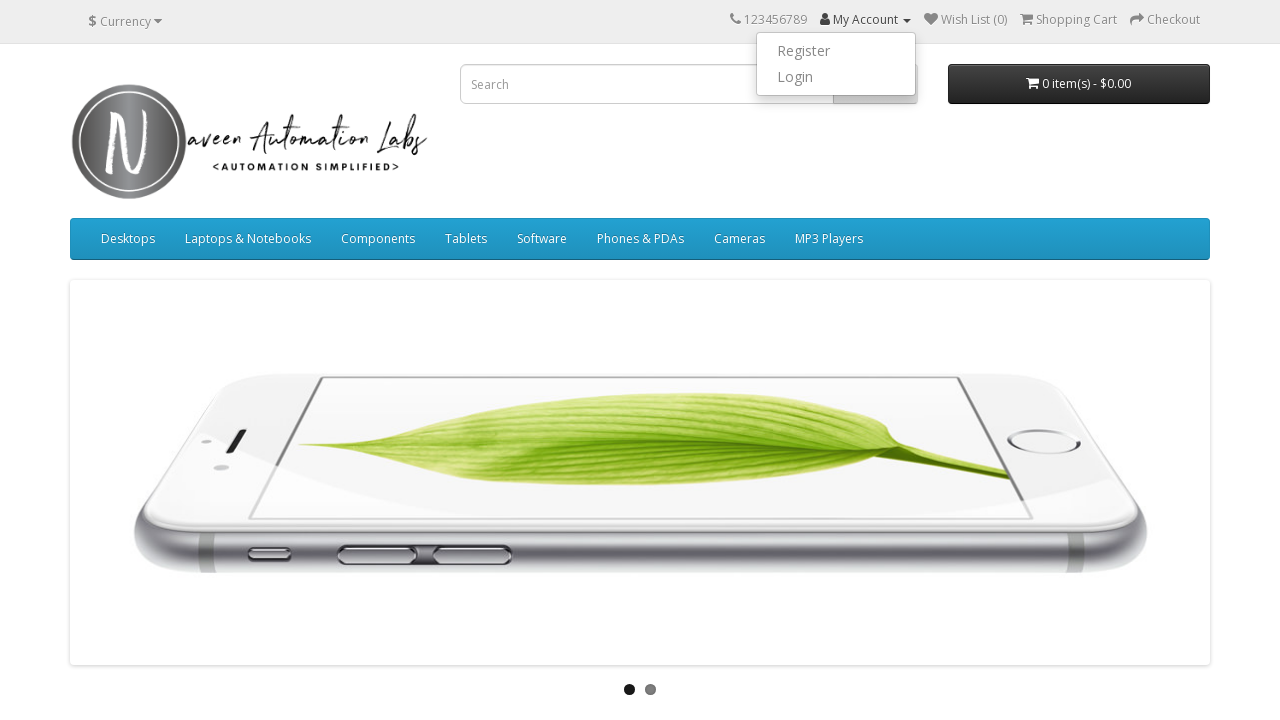

Clicked on Register link to navigate to registration page at (836, 51) on text=Register
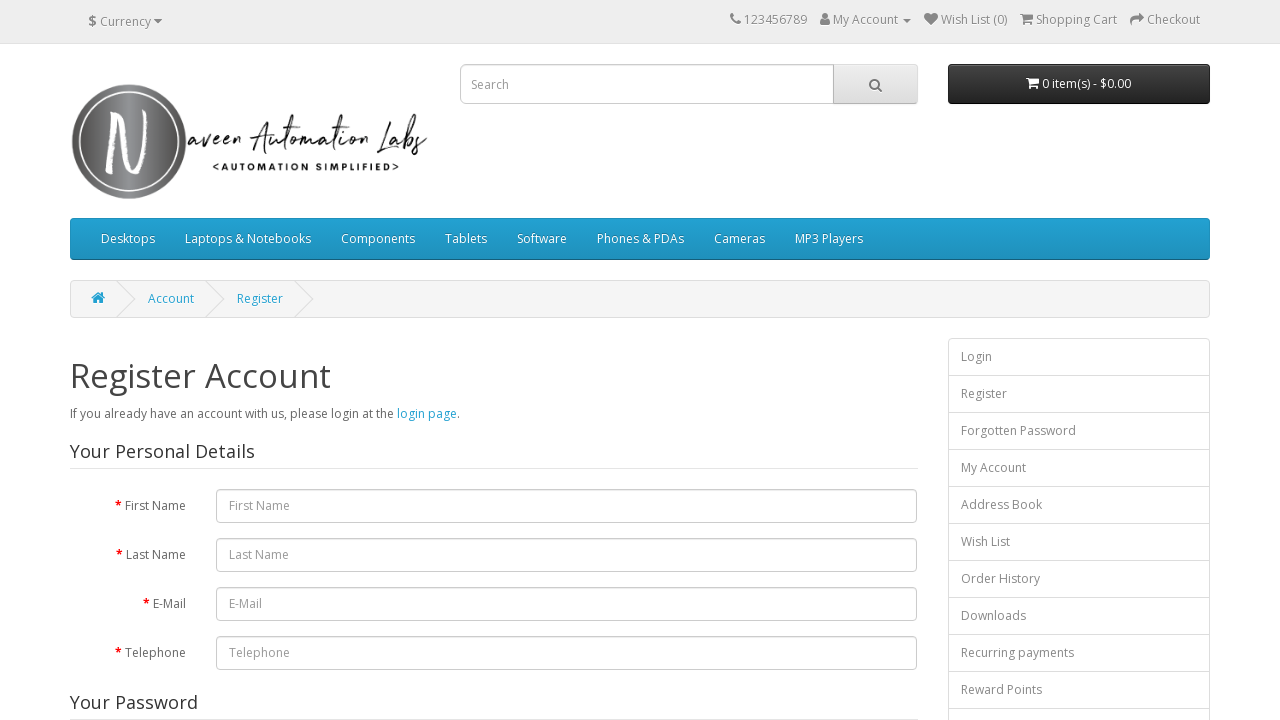

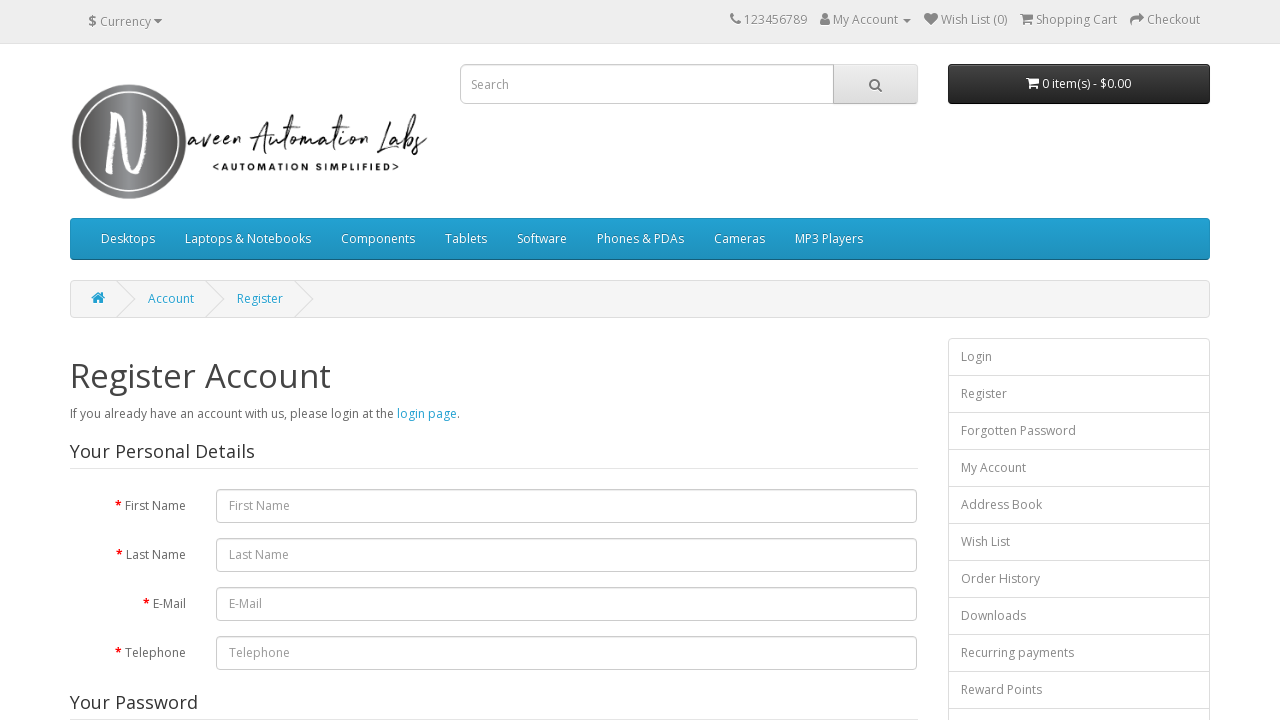